Navigates to the Add/Remove Elements page, adds an element, then deletes it

Starting URL: https://the-internet.herokuapp.com

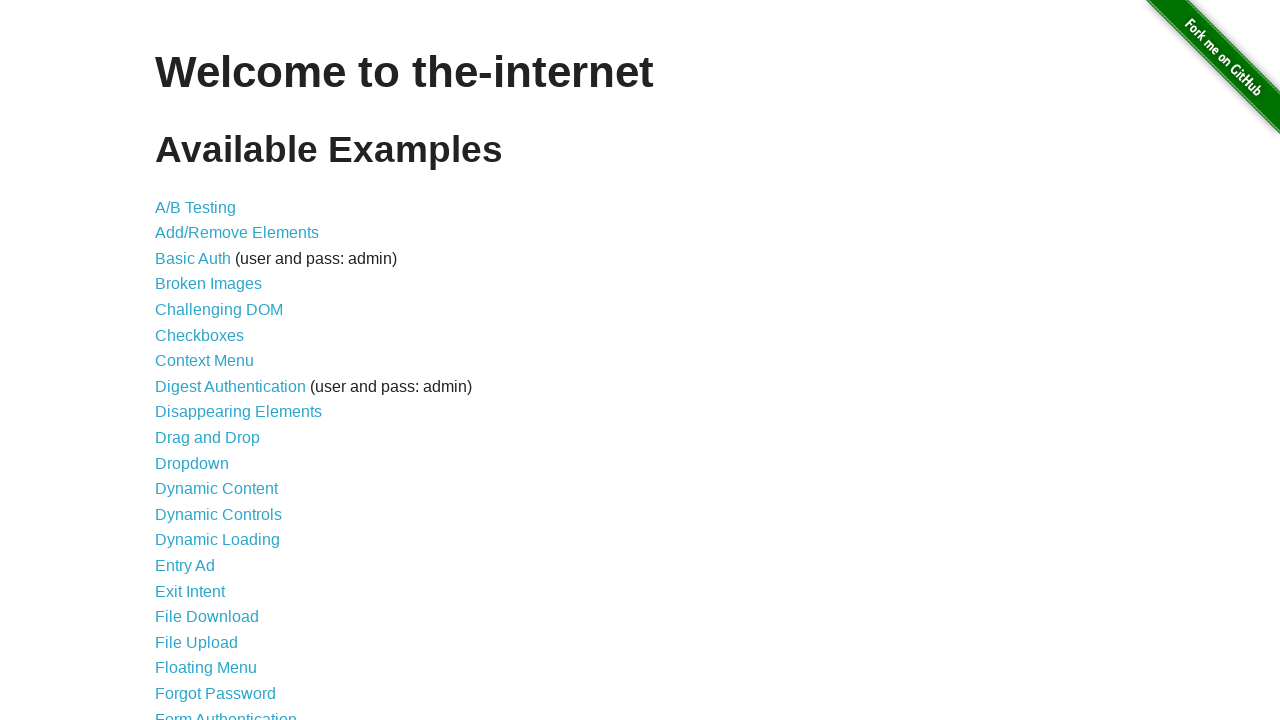

Clicked Add/Remove Elements link at (237, 233) on internal:role=link[name="Add/Remove Elements"i]
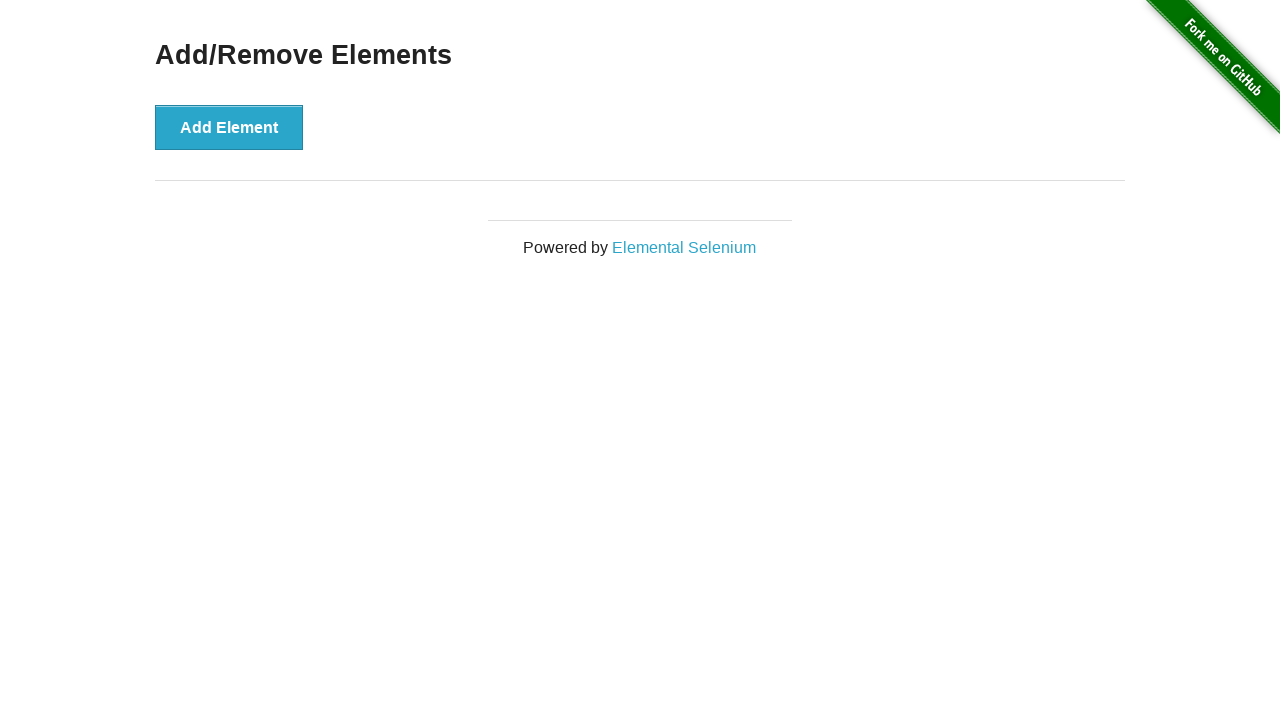

Add Element button is visible
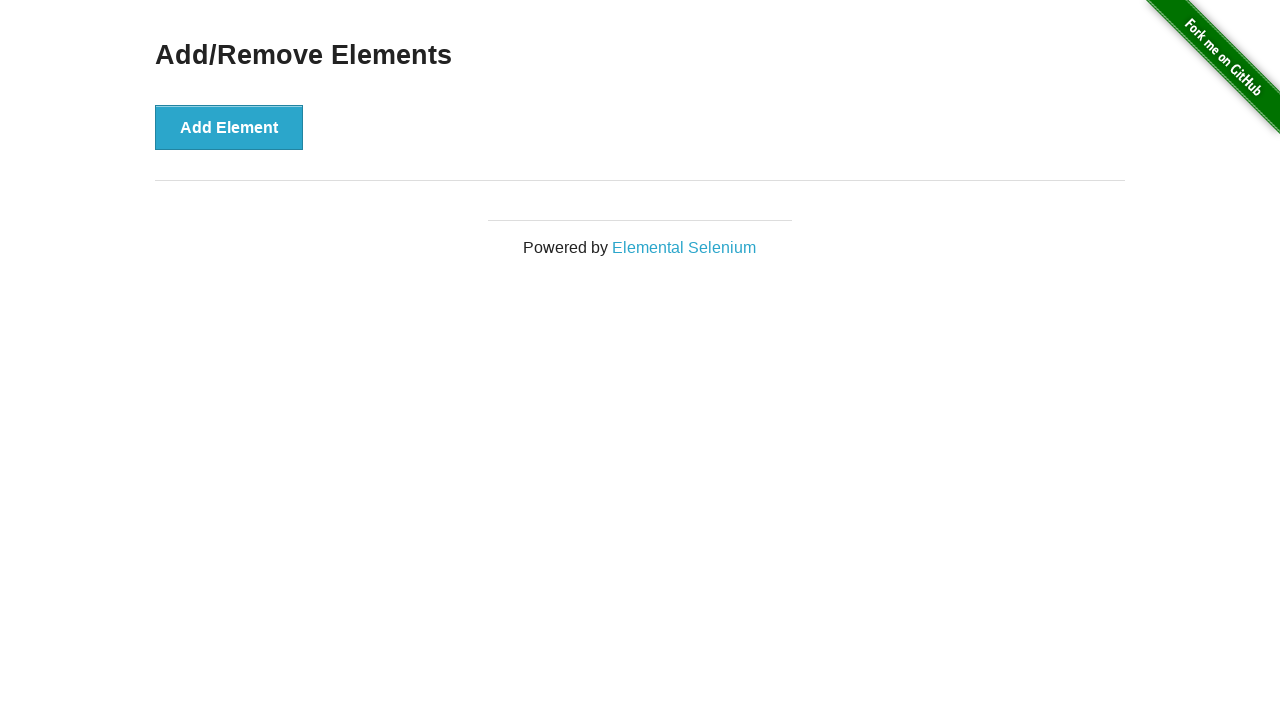

Clicked Add Element button to create a new element at (229, 127) on internal:role=button[name="Add Element"i]
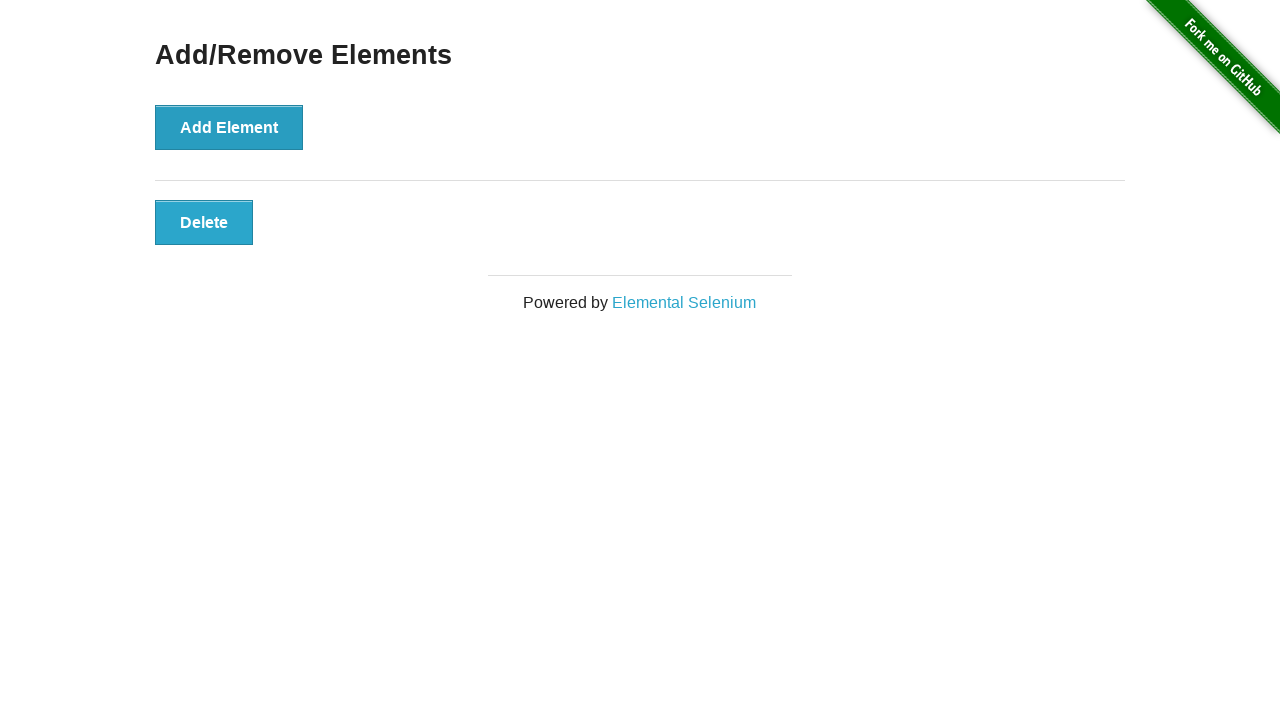

Delete button appeared after adding element
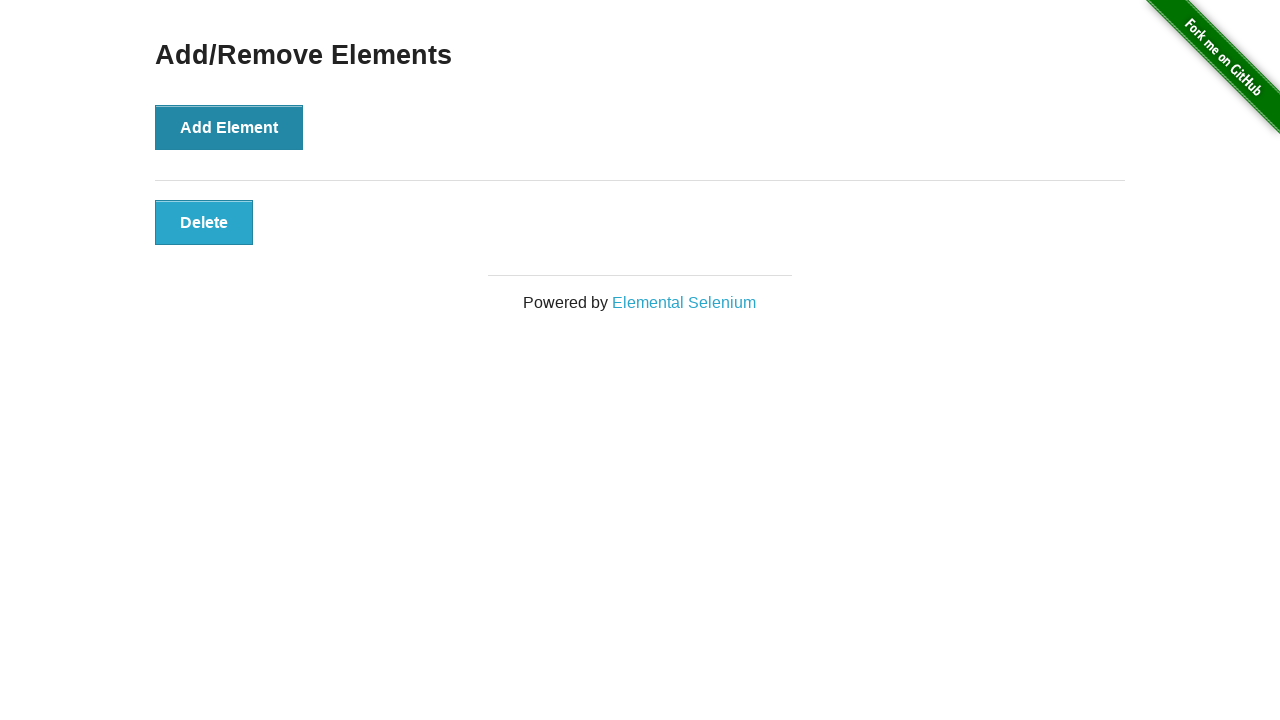

Clicked Delete button to remove the element at (204, 222) on internal:role=button[name="Delete"i]
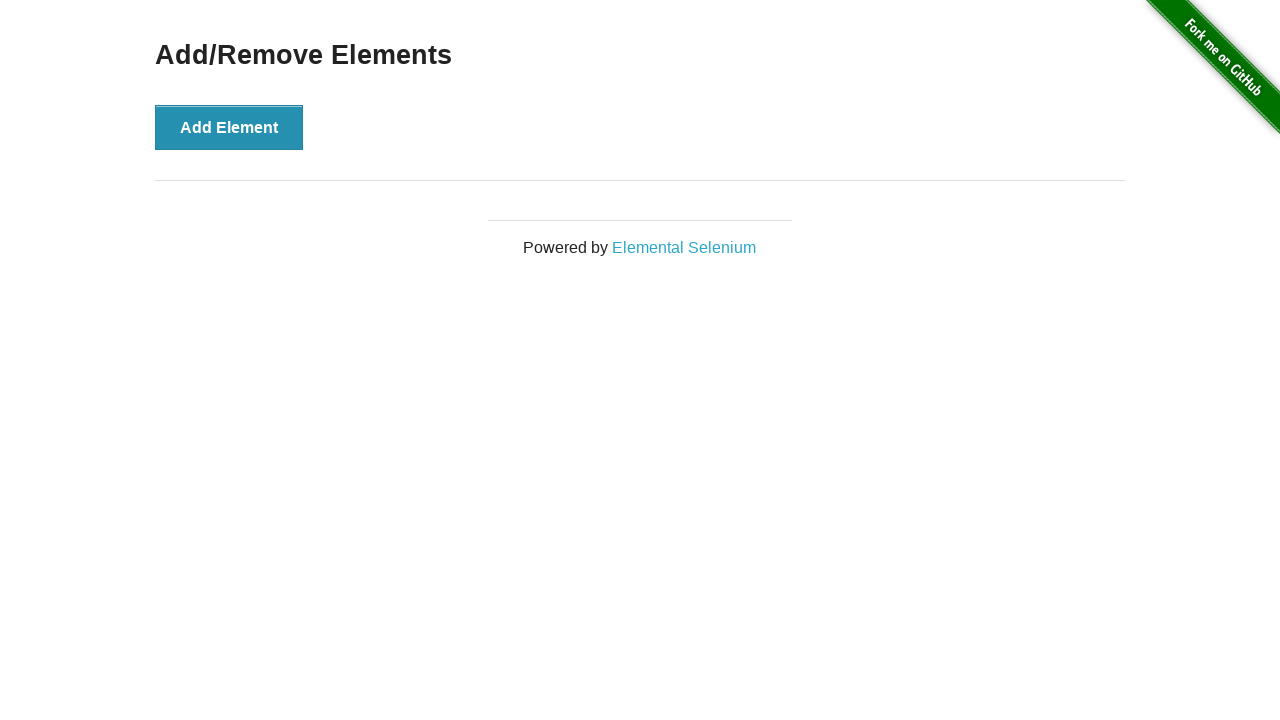

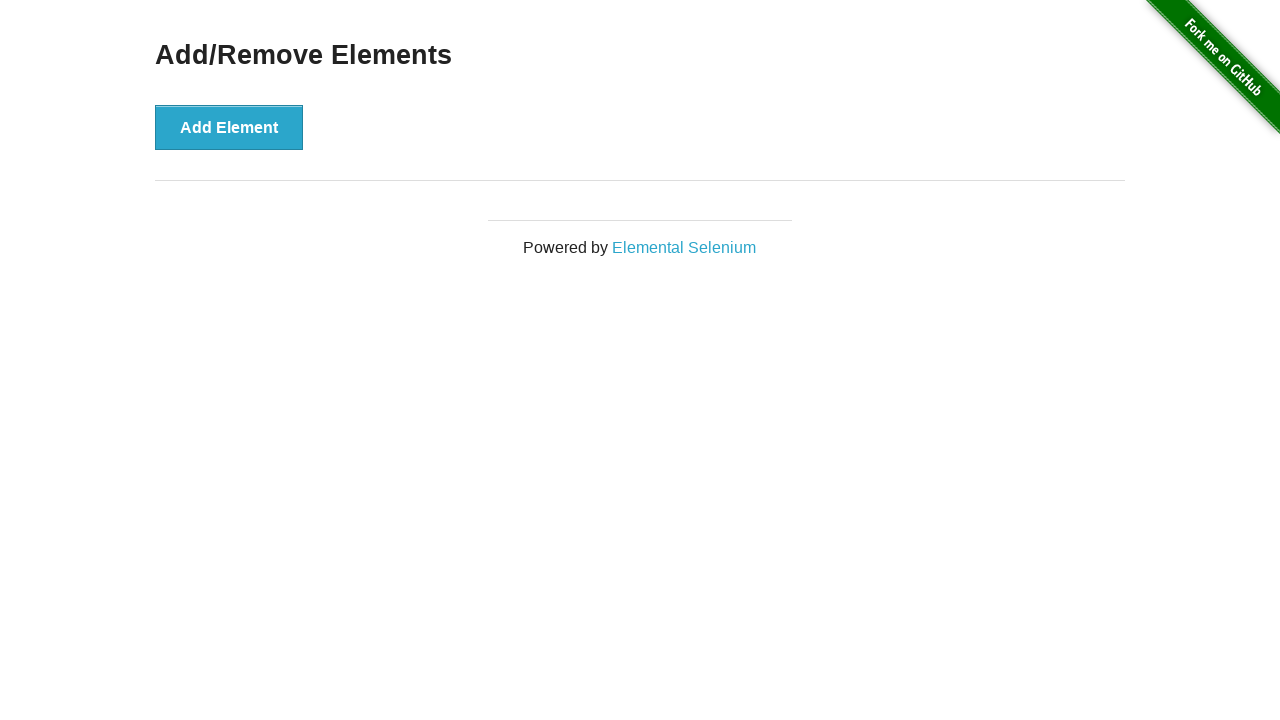